Navigates to Luxire website and waits for the page to load

Starting URL: https://luxire.com/

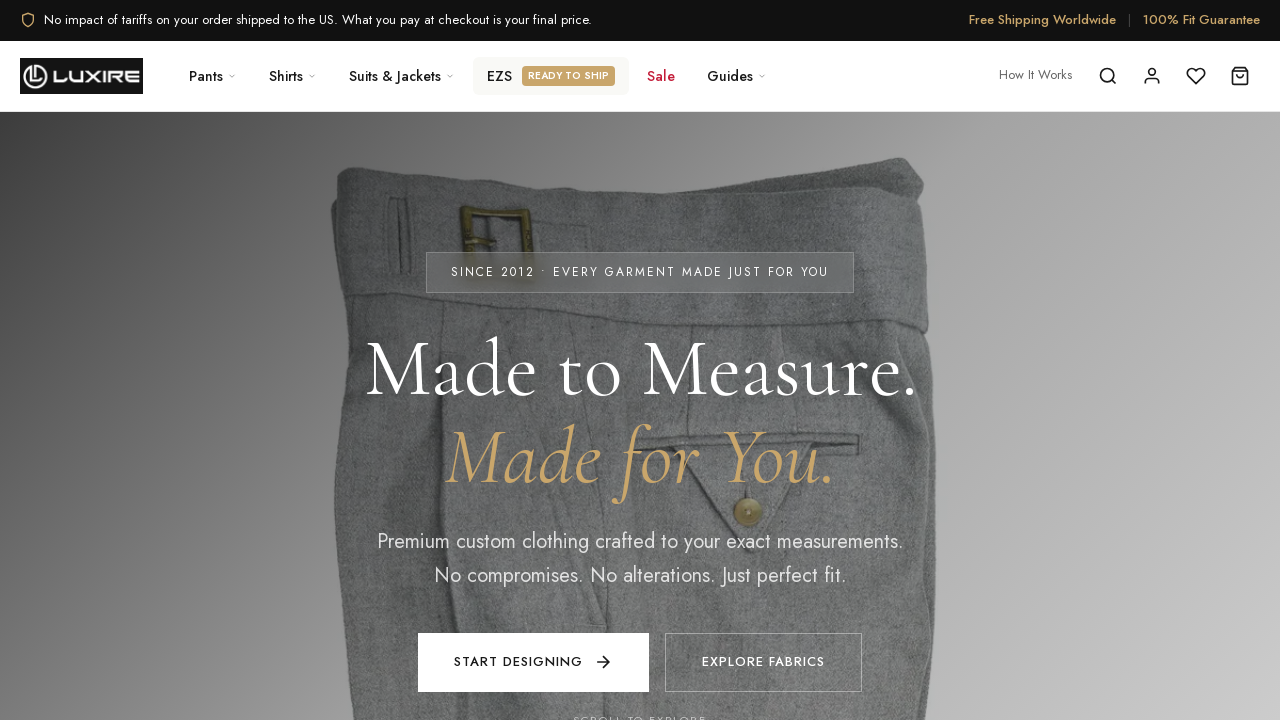

Waited for page to reach networkidle load state
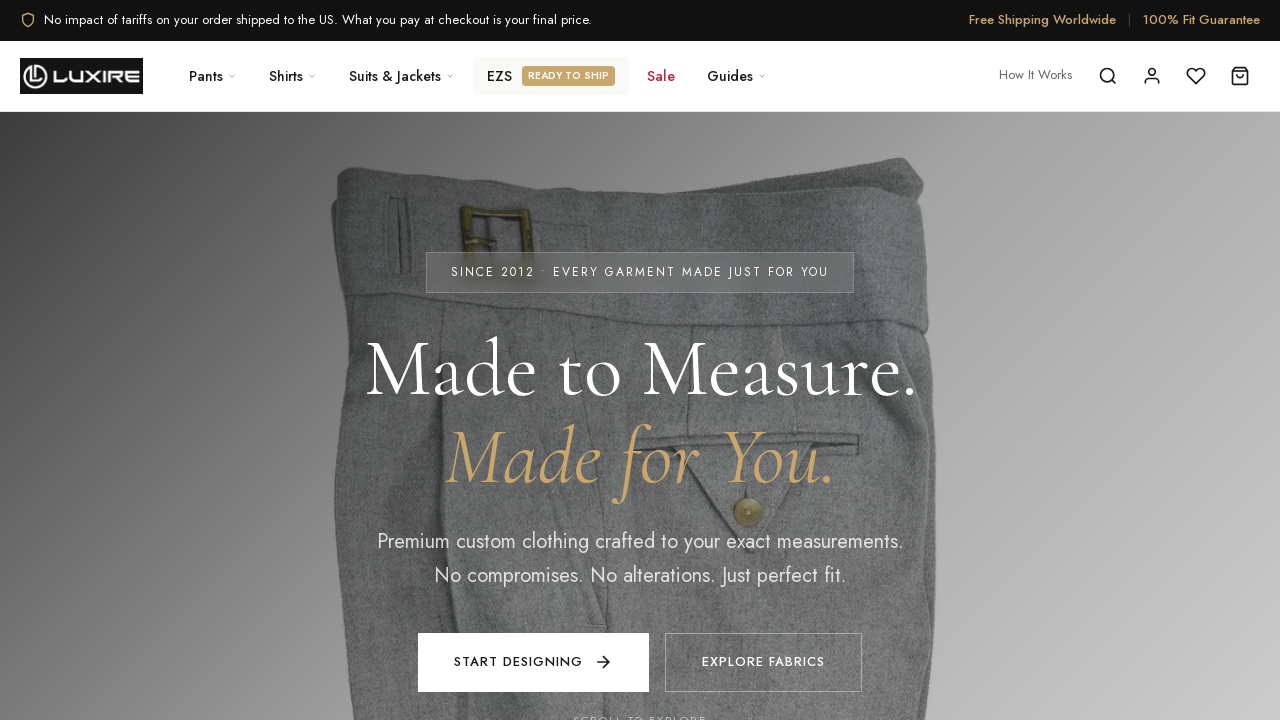

Verified body element is present on Luxire website
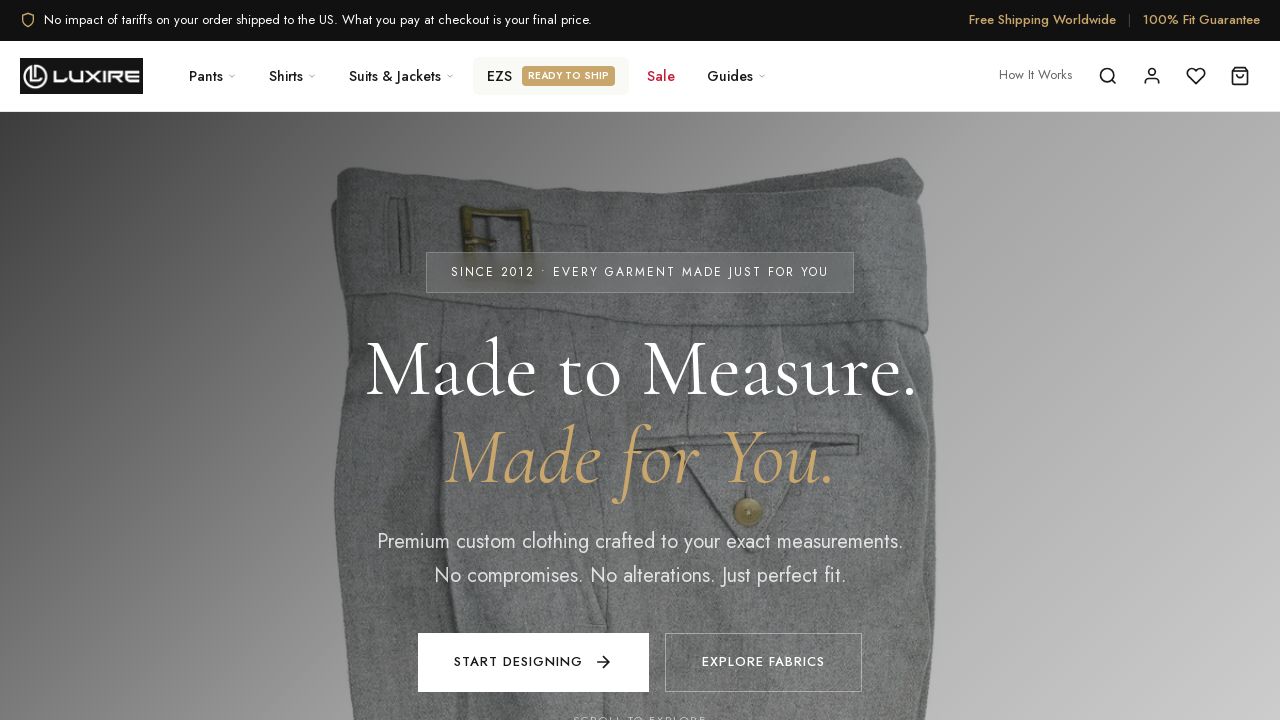

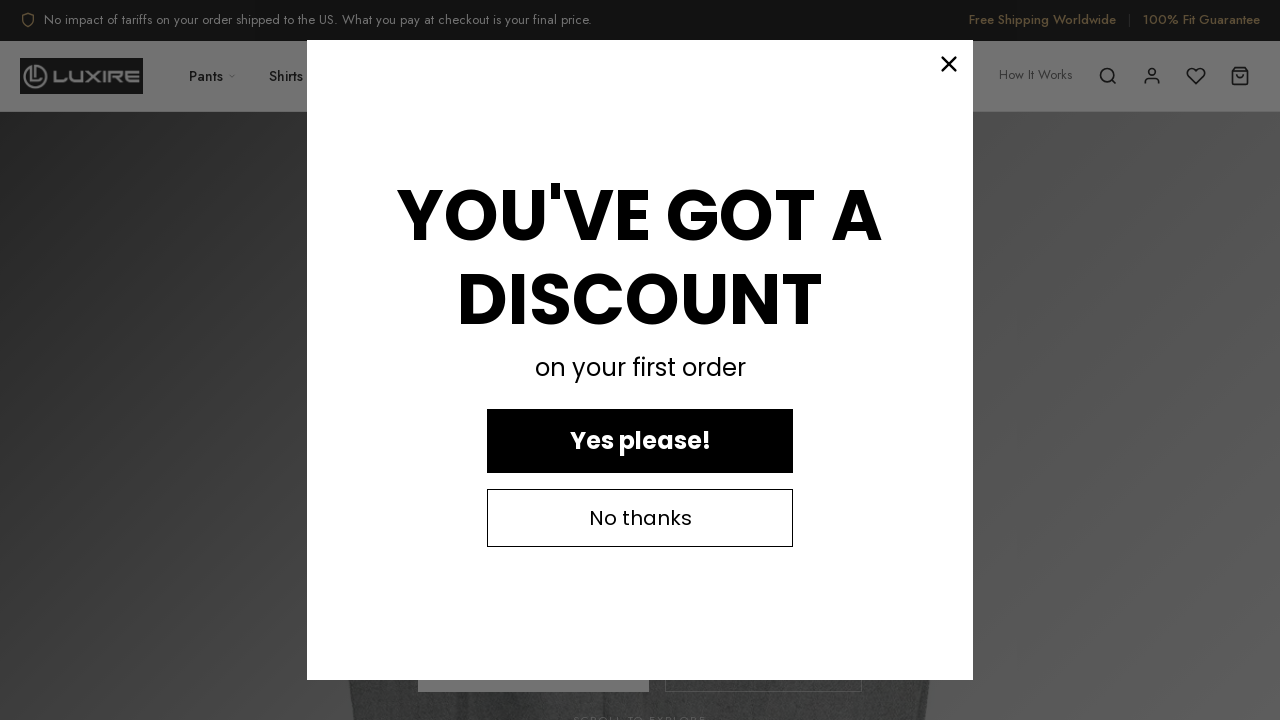